Tests browser window handling by clicking a button that opens a new window, switching to the new window to verify its content, closing it, then switching back to the parent window and repeating the action.

Starting URL: https://demoqa.com/browser-windows

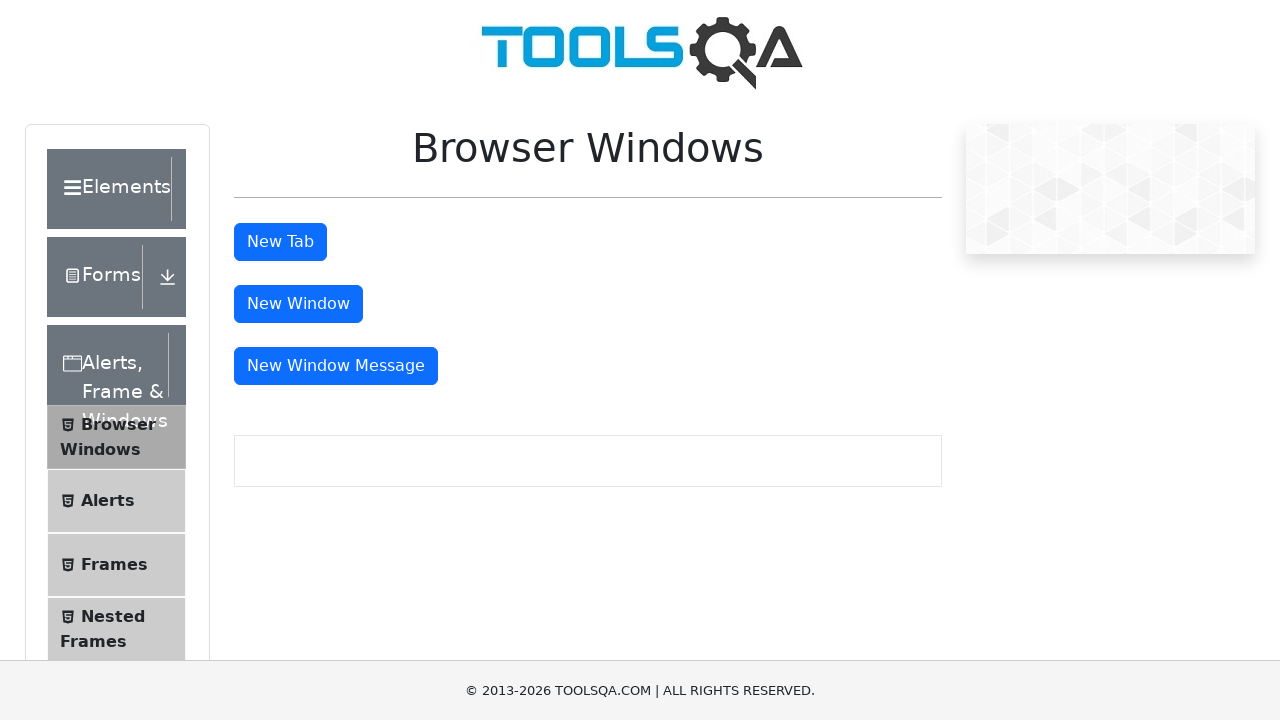

Clicked 'New Window' button to open a new window at (298, 304) on #windowButton
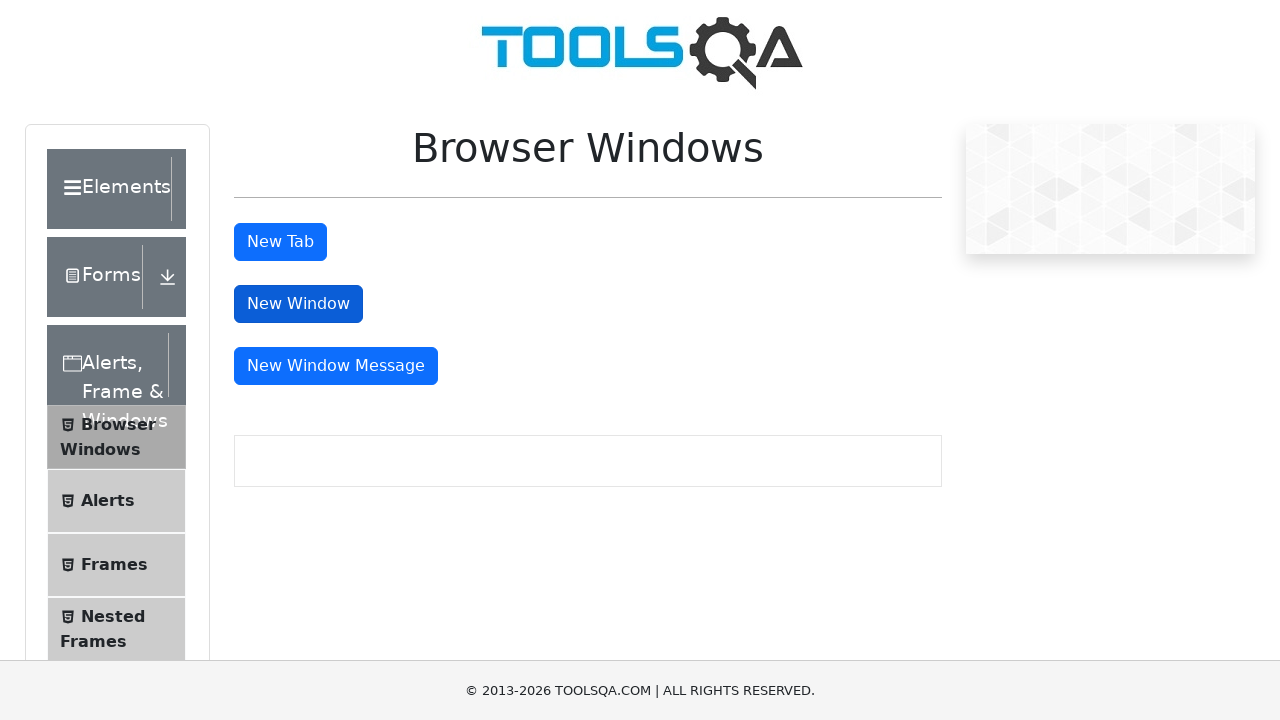

Captured new window handle
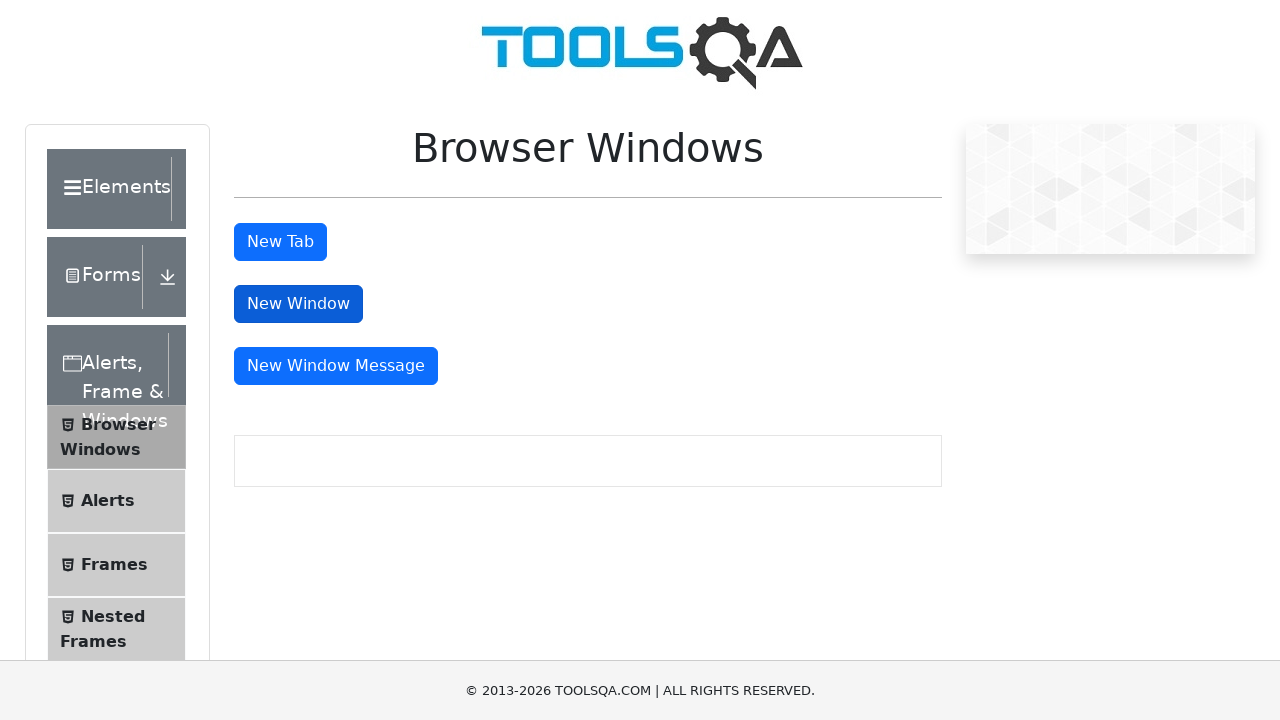

Waited for sample heading to load in new window
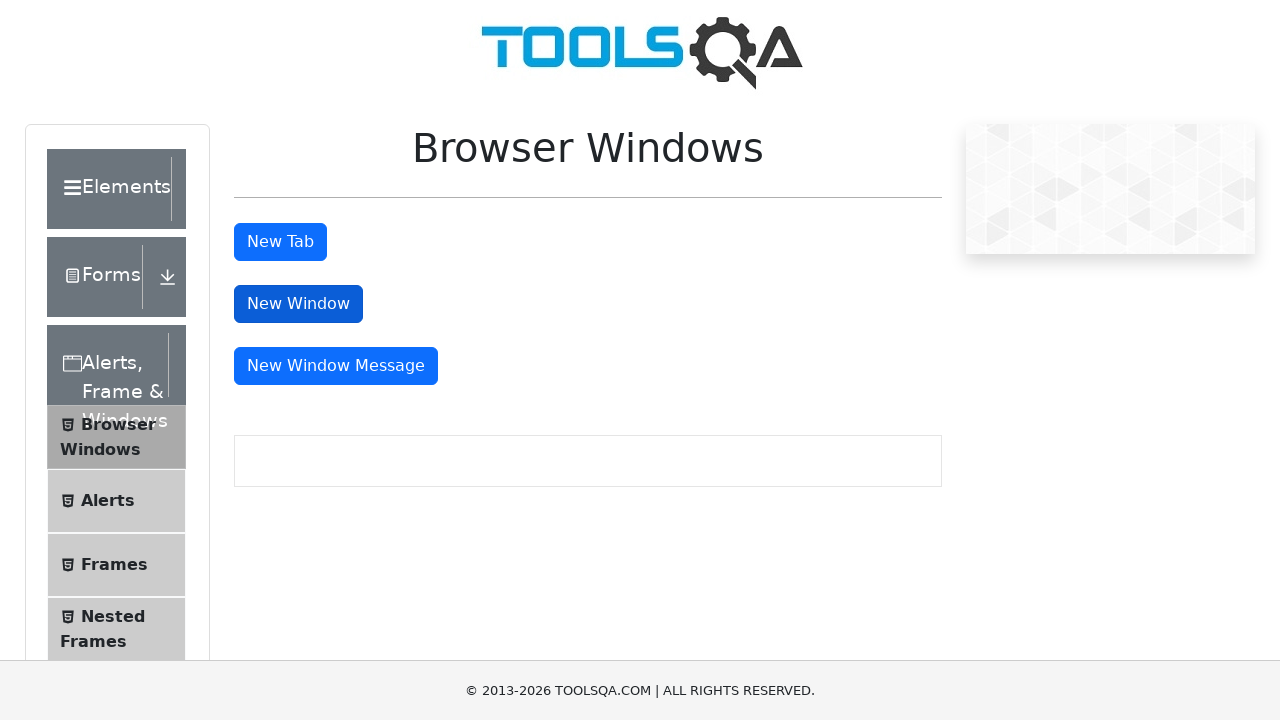

Retrieved heading text from new window: 'This is a sample page'
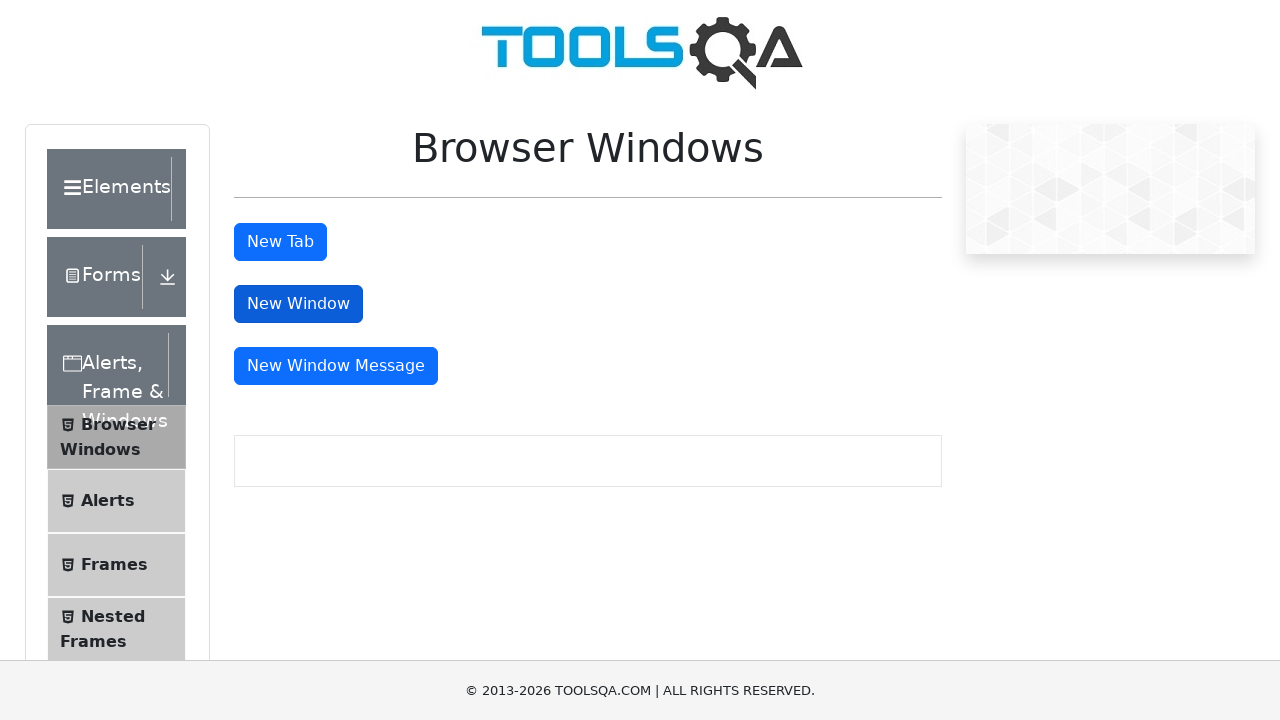

Closed the first new window
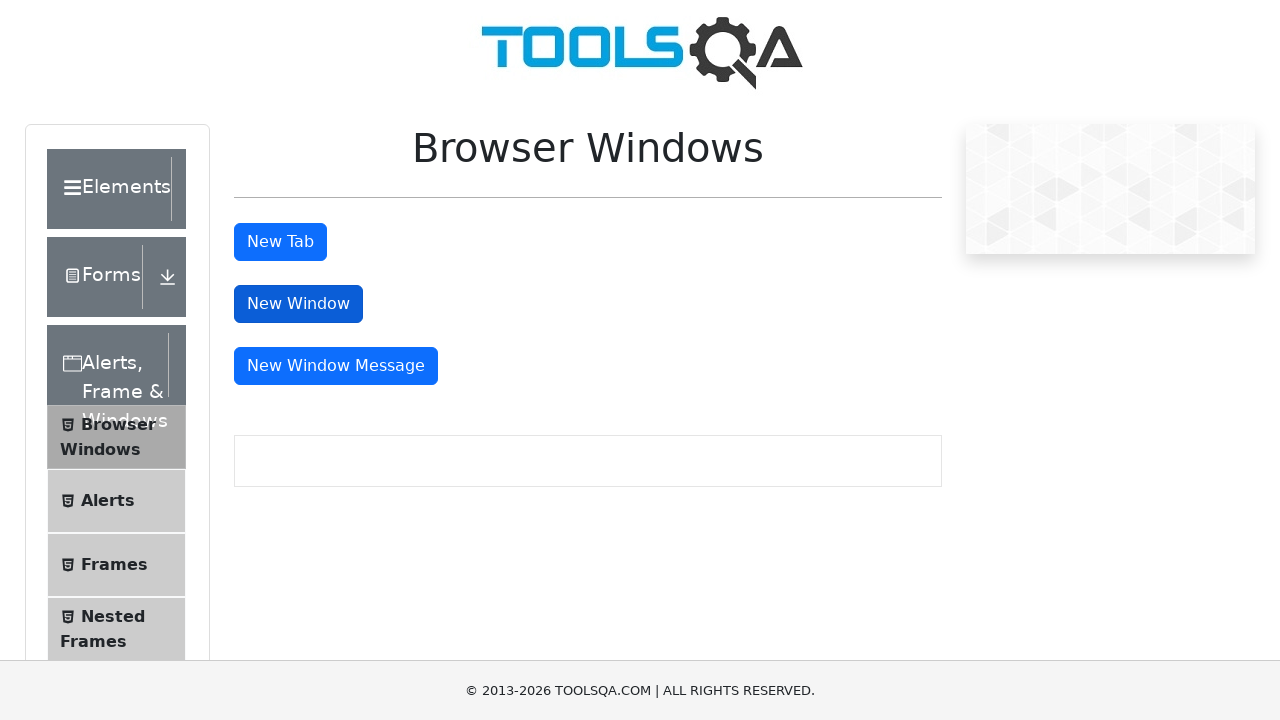

Clicked 'New Window' button again on parent window at (298, 304) on #windowButton
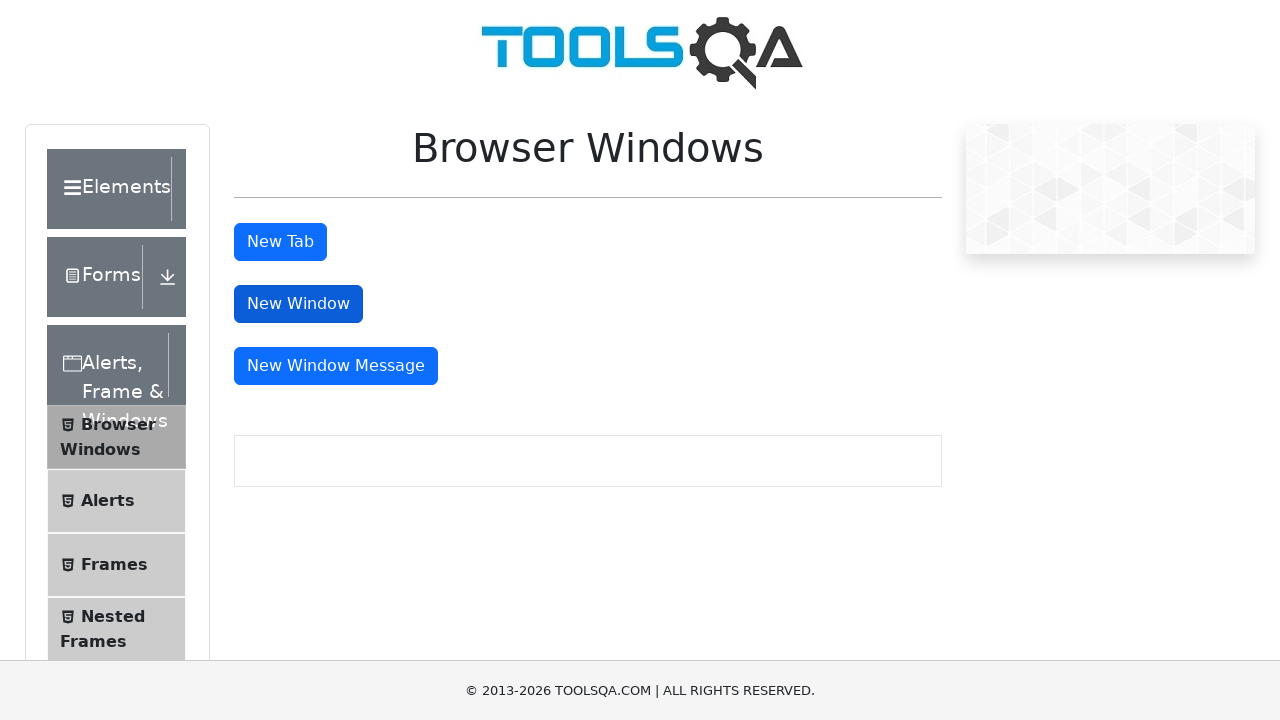

Captured second new window handle
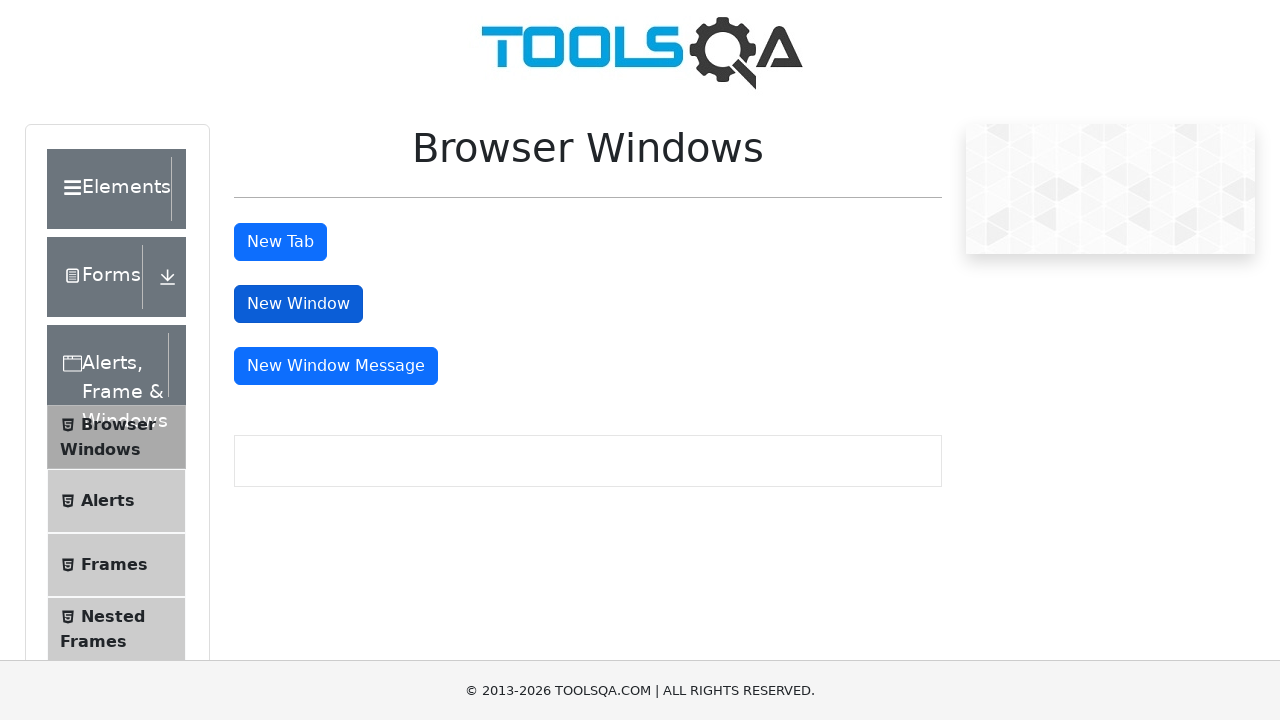

Waited for sample heading to load in second new window
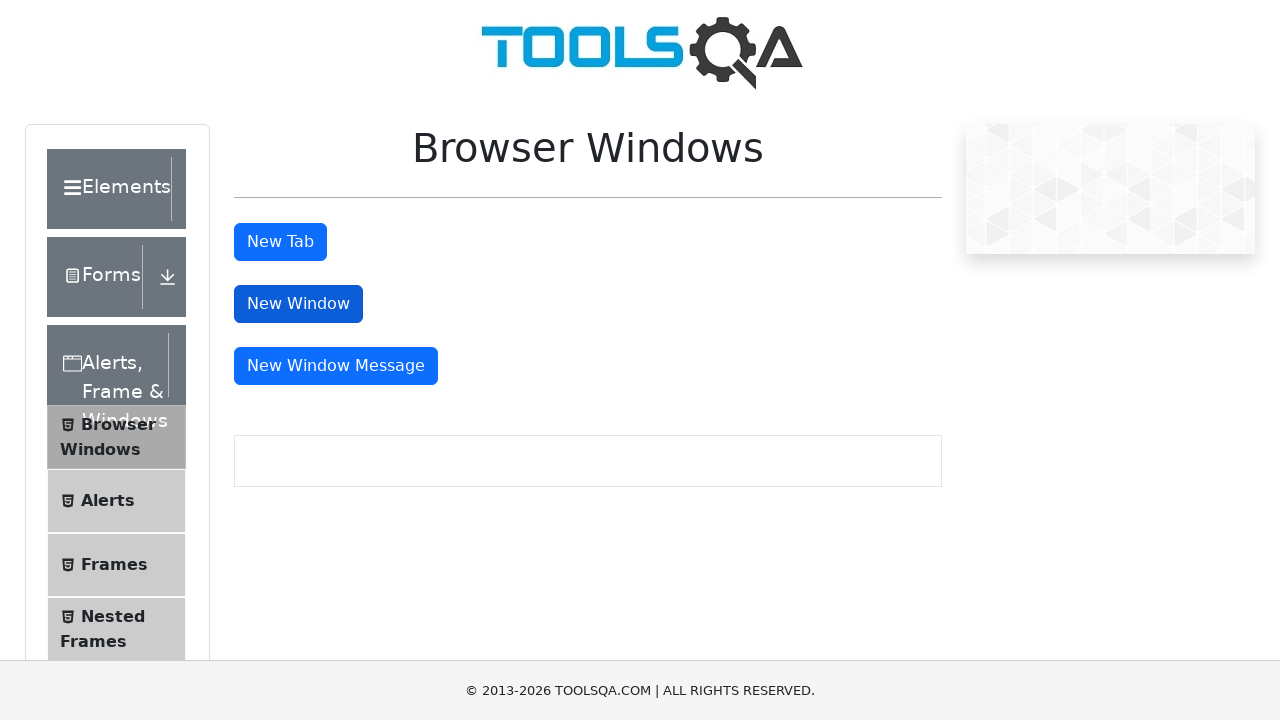

Closed the second new window
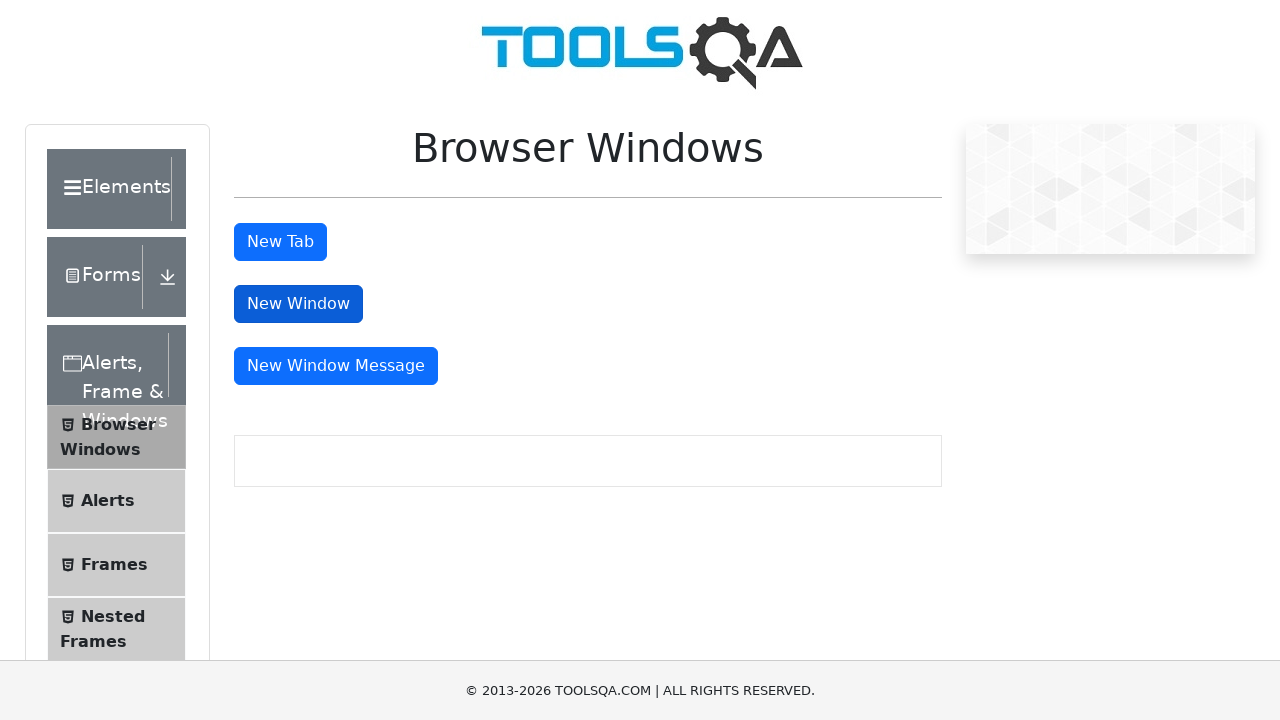

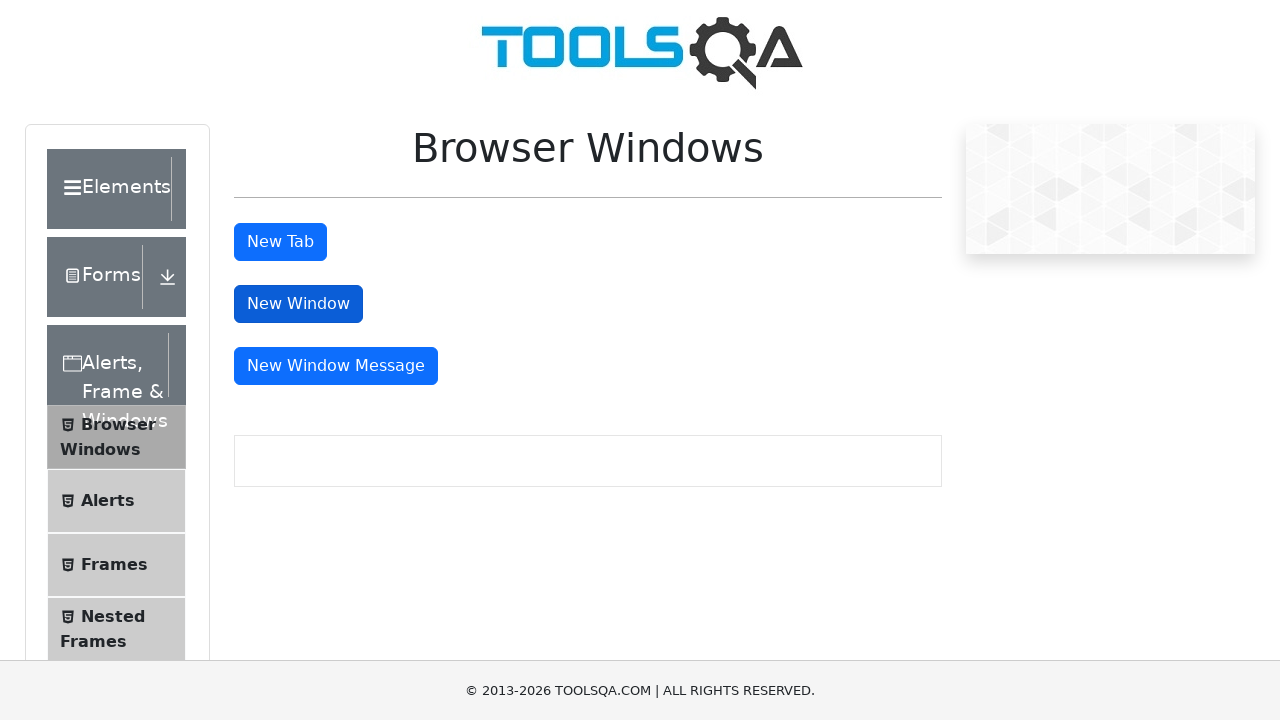